Tests that entering a valid number (70) with a non-perfect square root displays an alert with the correct decimal result

Starting URL: https://kristinek.github.io/site/tasks/enter_a_number

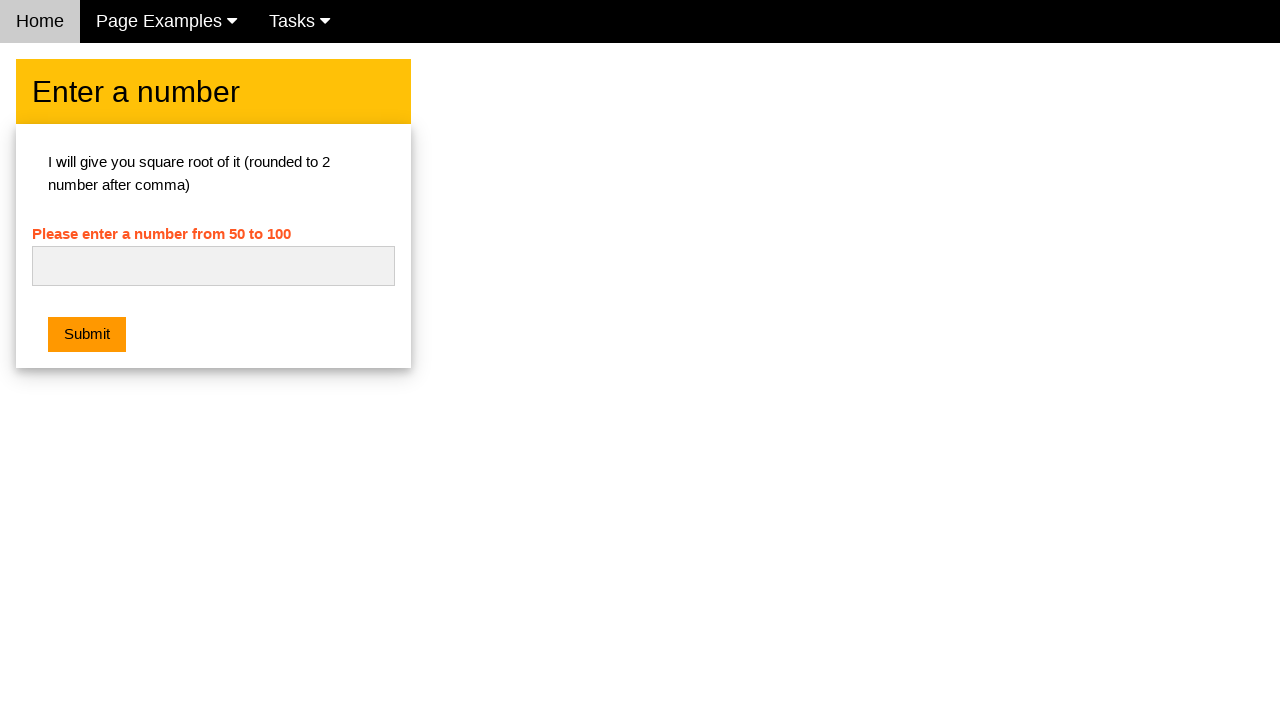

Filled number input field with '70' on #numb
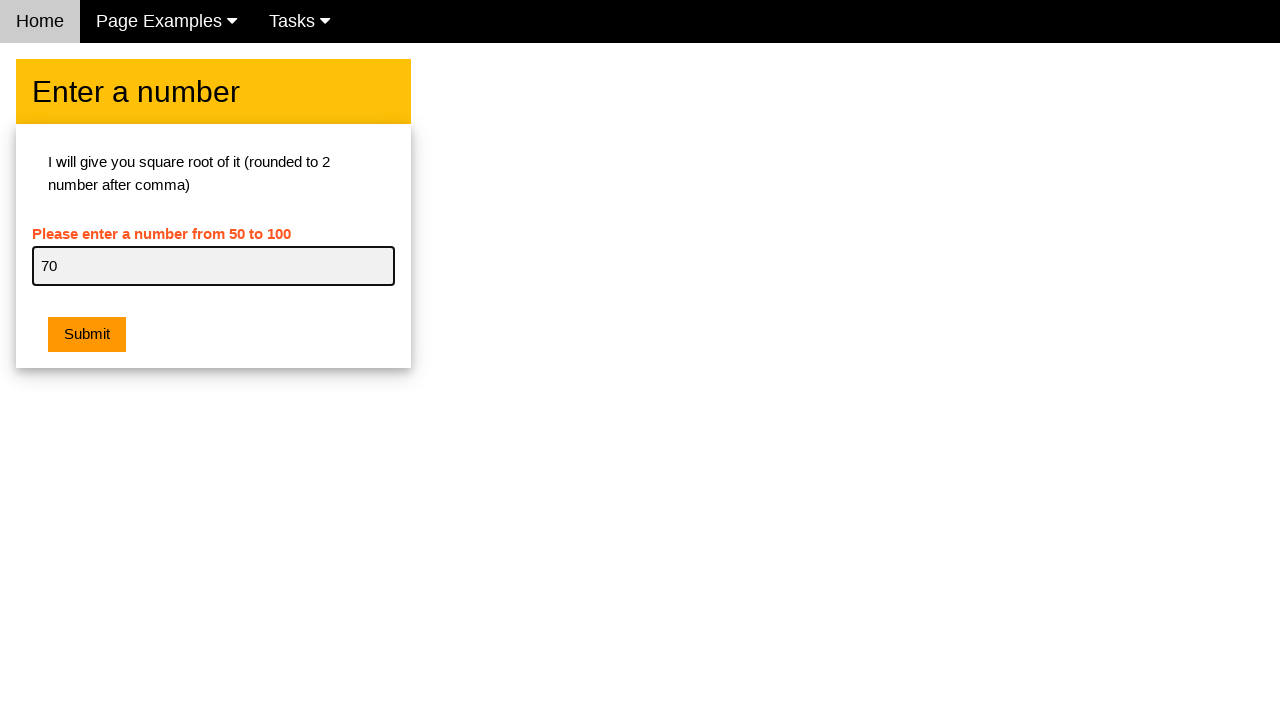

Clicked the submit button at (87, 335) on .w3-btn
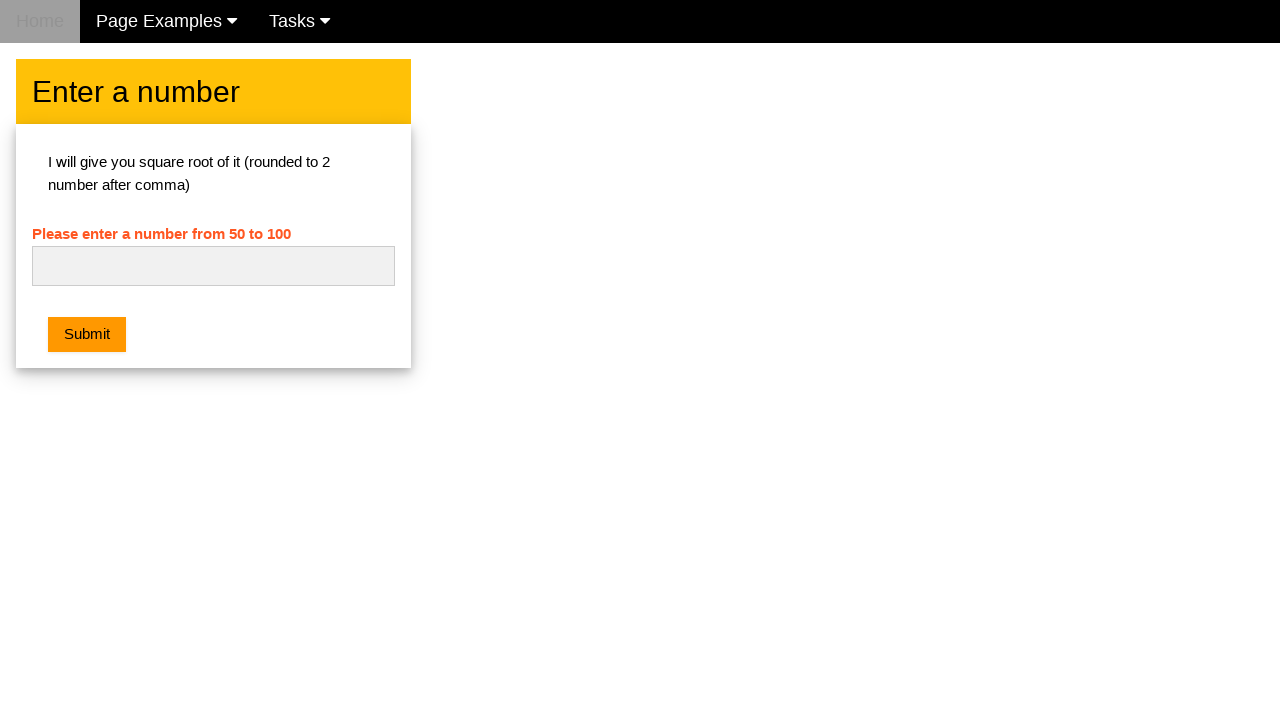

Set up dialog handler to accept alerts
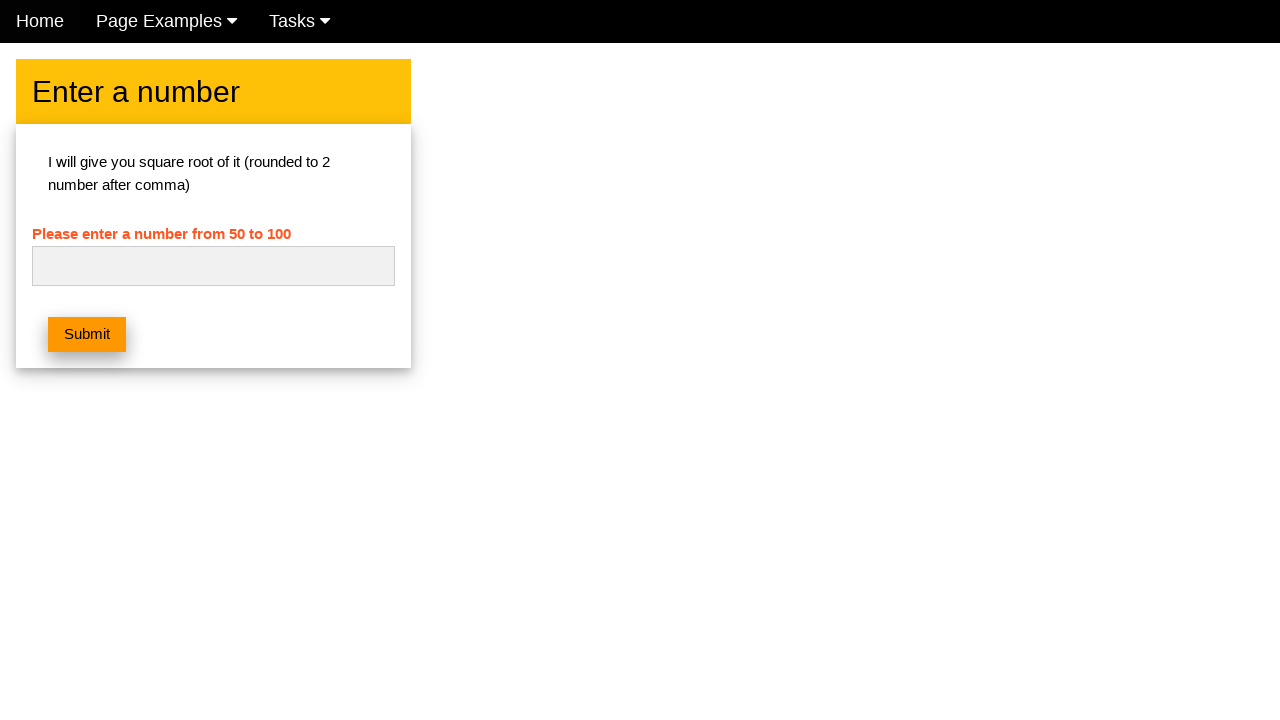

Waited 500ms for alert to appear and be processed
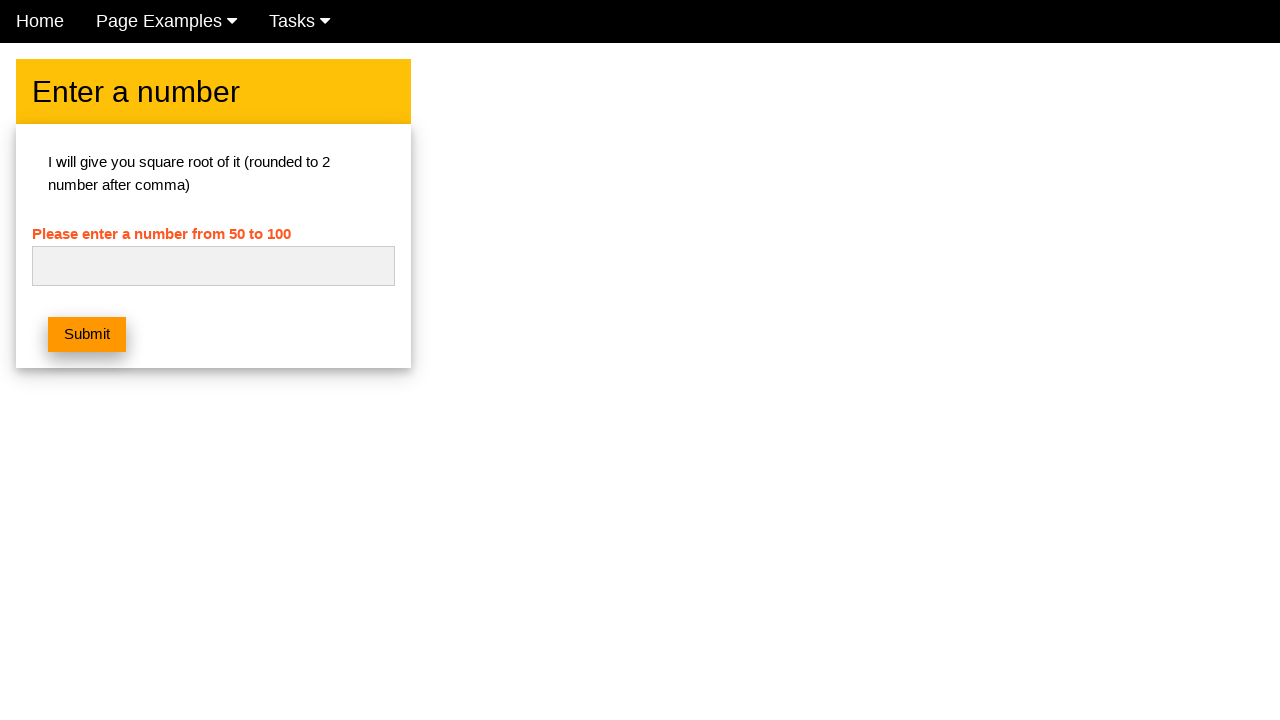

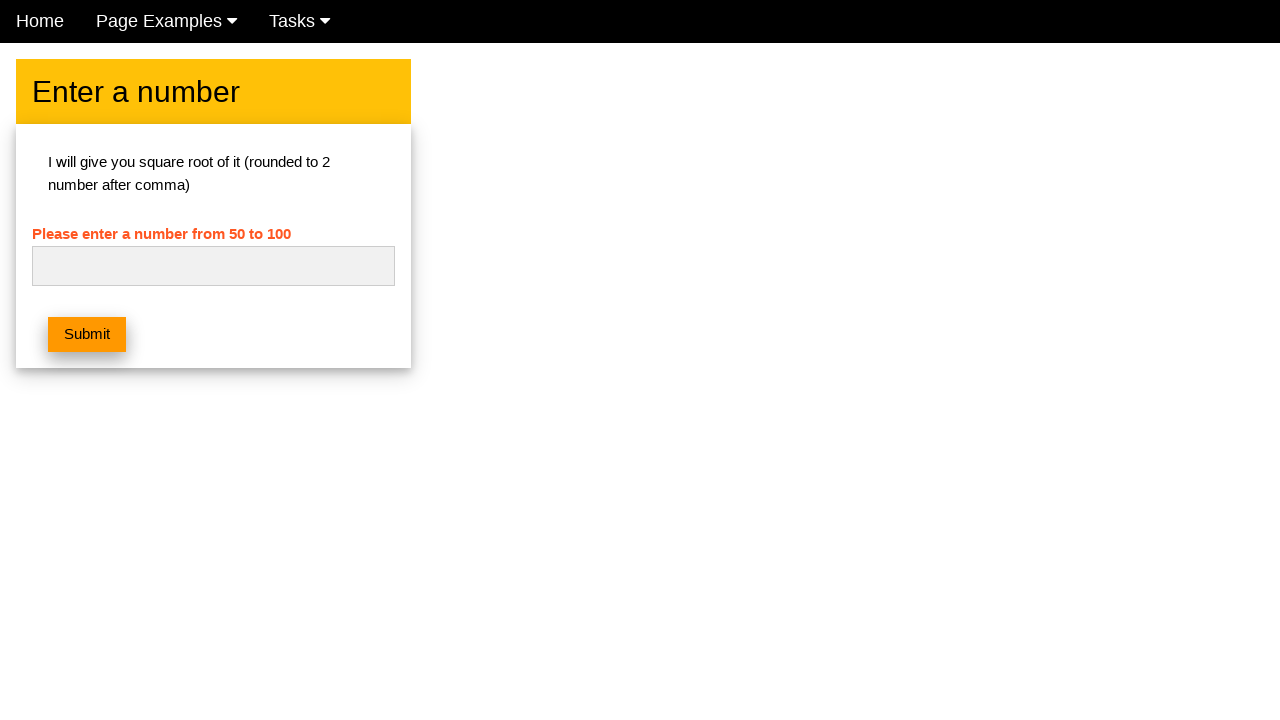